Tests various element states on a Selenium practice page including checking if elements are displayed, selected, and enabled, then interacts with checkboxes and radio buttons

Starting URL: http://www.testdiary.com/training/selenium/selenium-test-page/

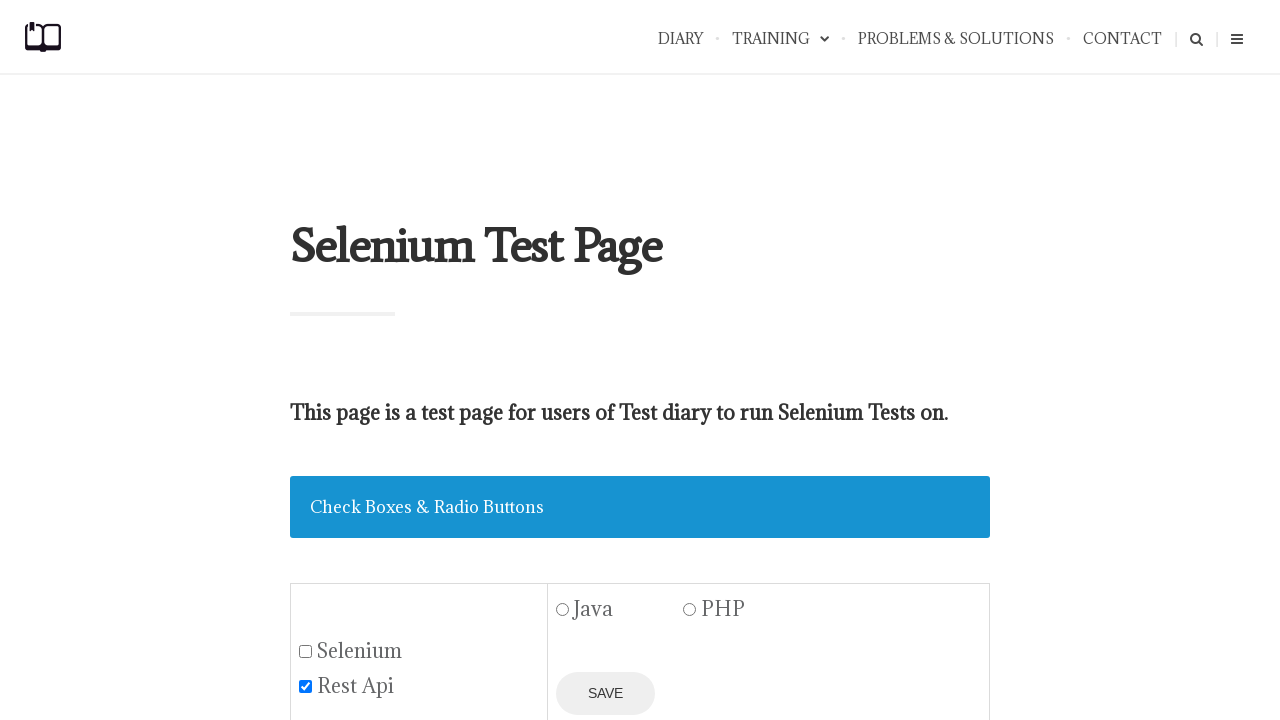

Checked if save button is visible
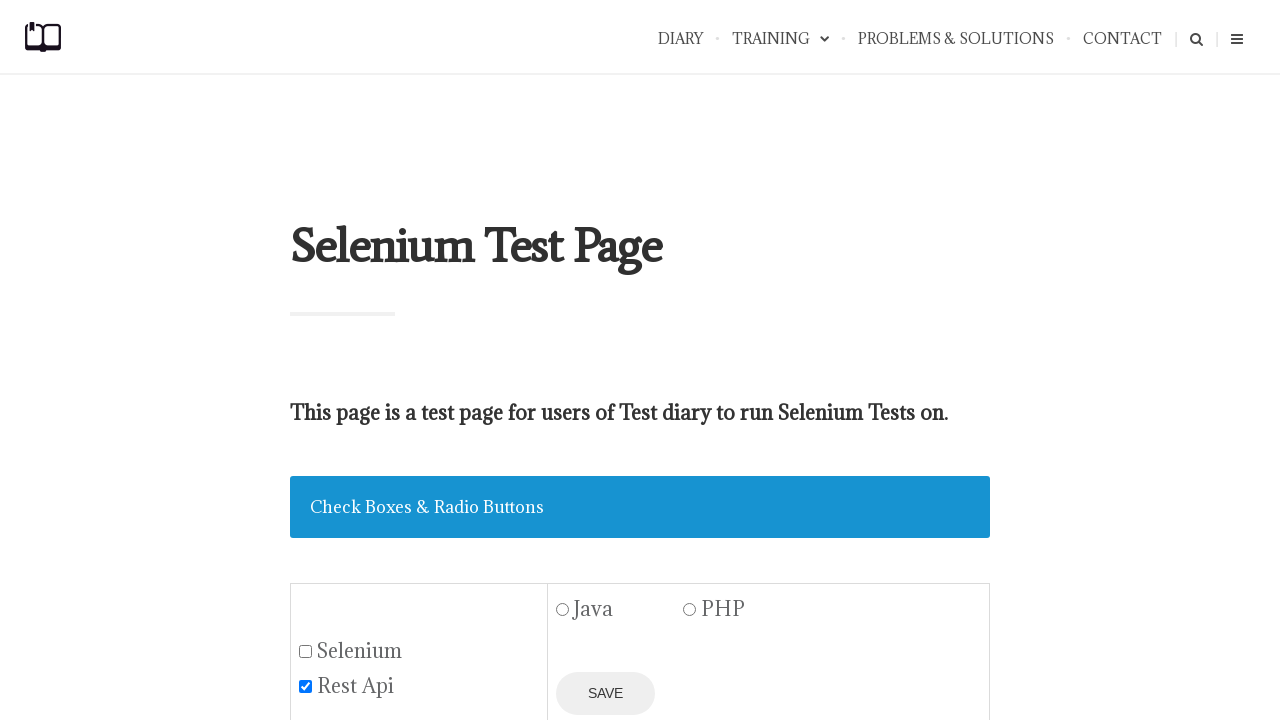

Located selenium and REST API checkboxes
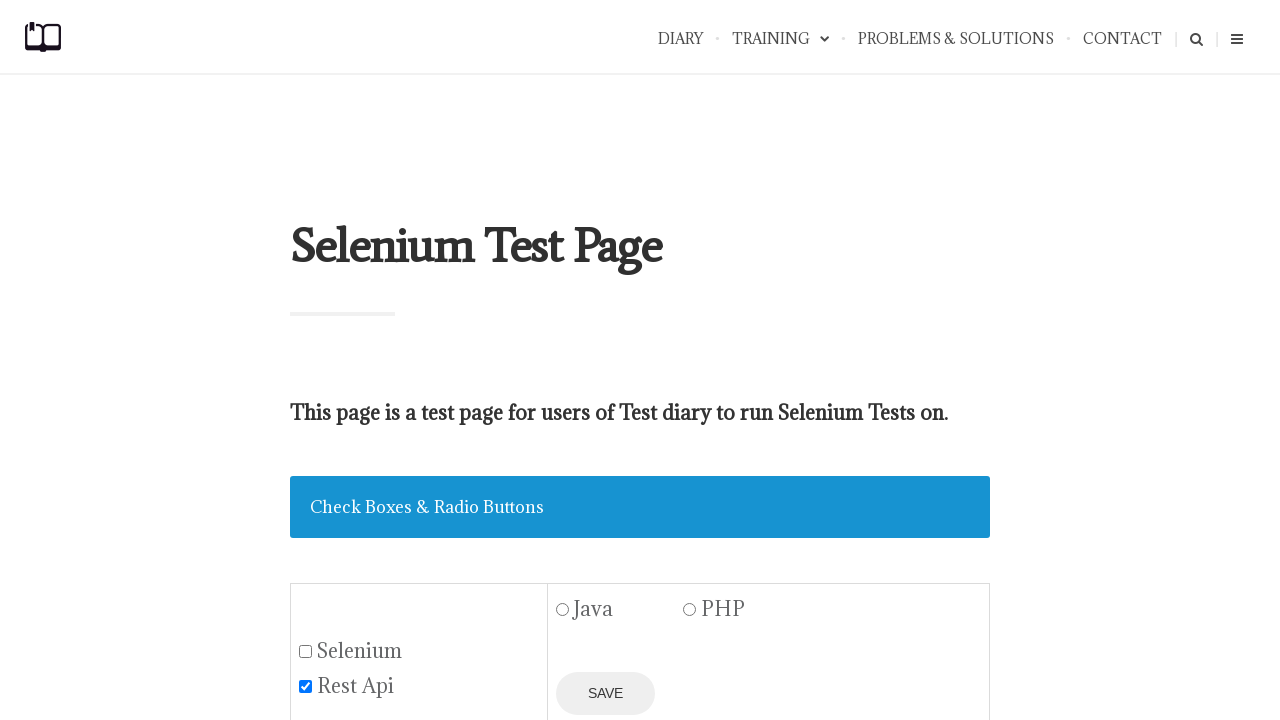

Clicked selenium checkbox to select it at (306, 651) on #seleniumbox
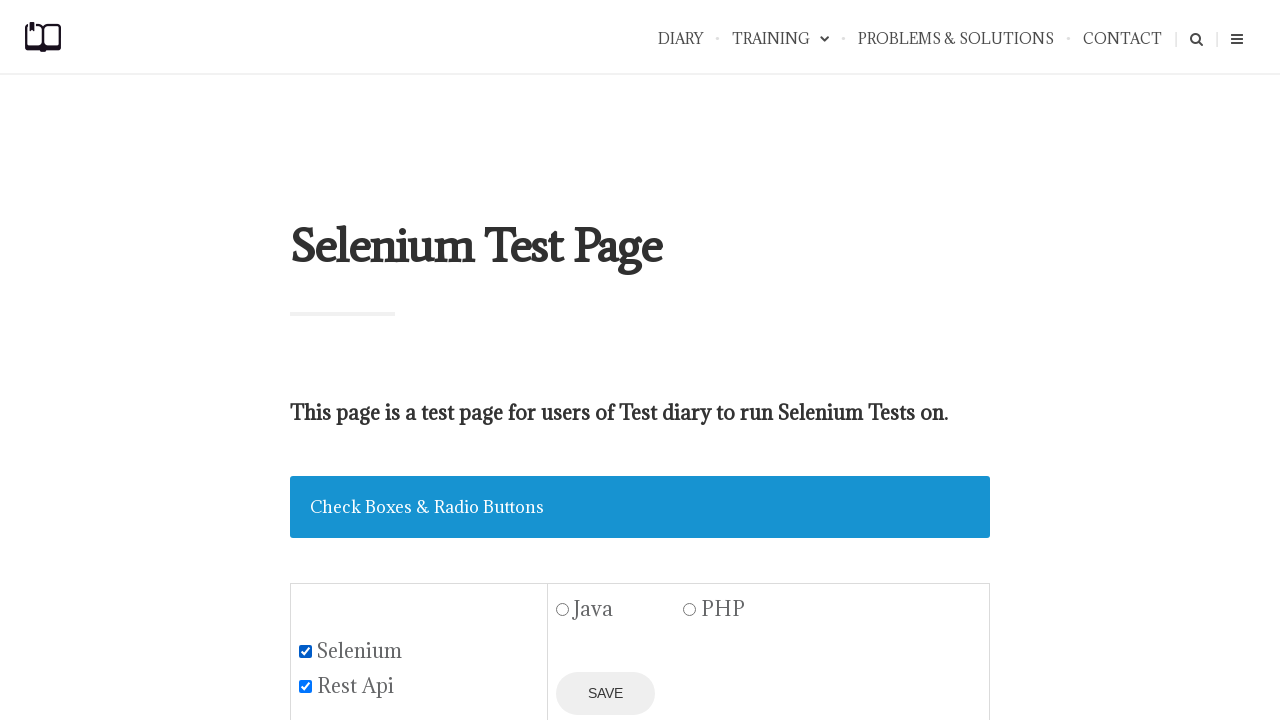

REST API checkbox was already selected by default
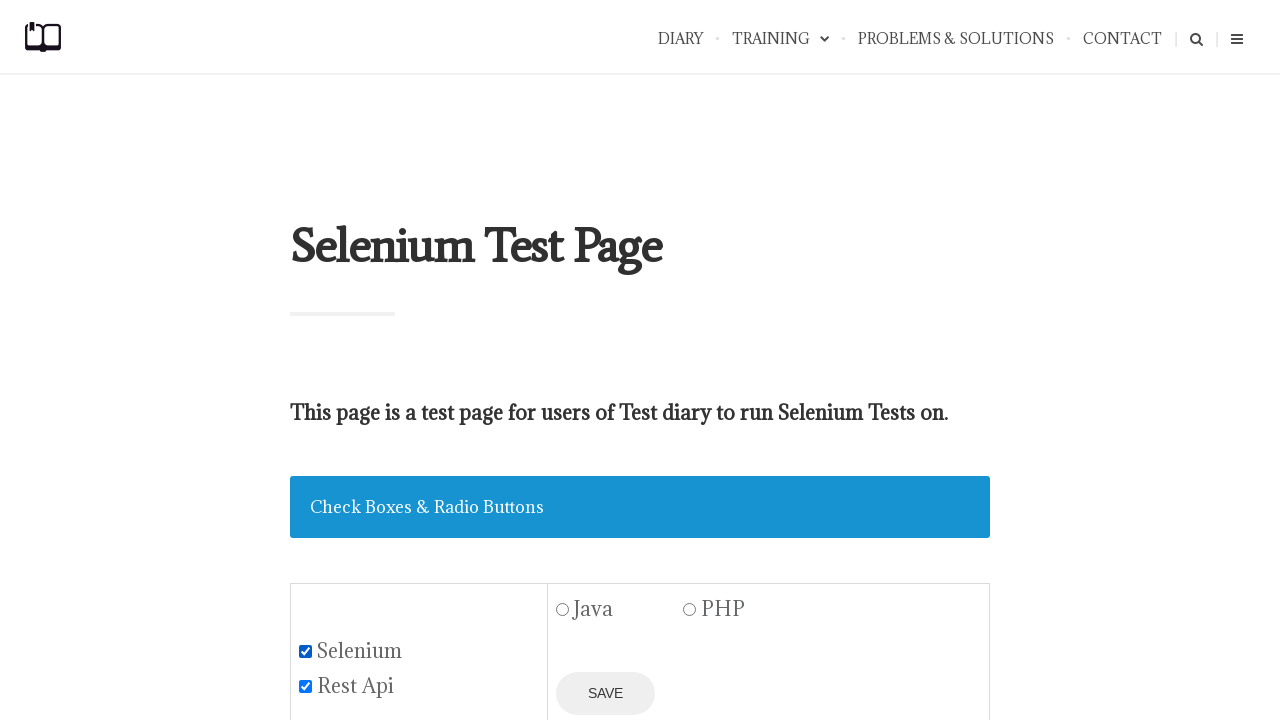

Verified that save button is not enabled
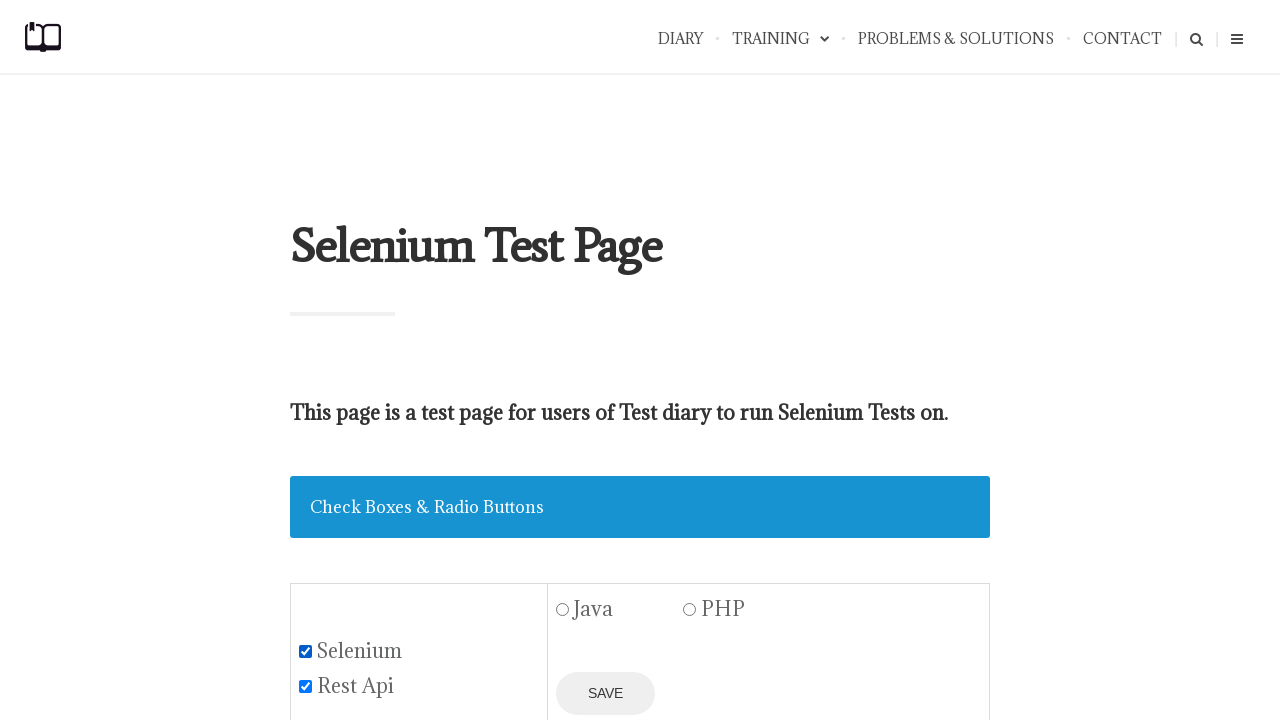

Clicked Java radio button at (563, 610) on #java1
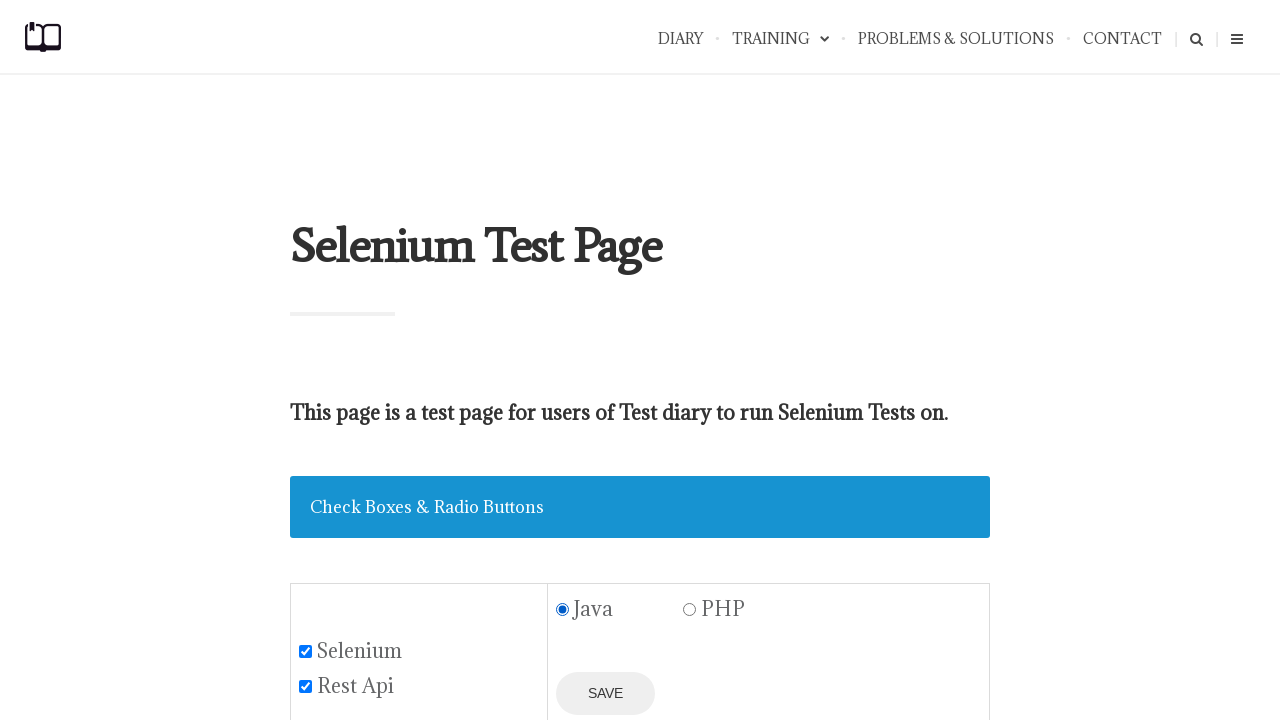

Save button is still not enabled
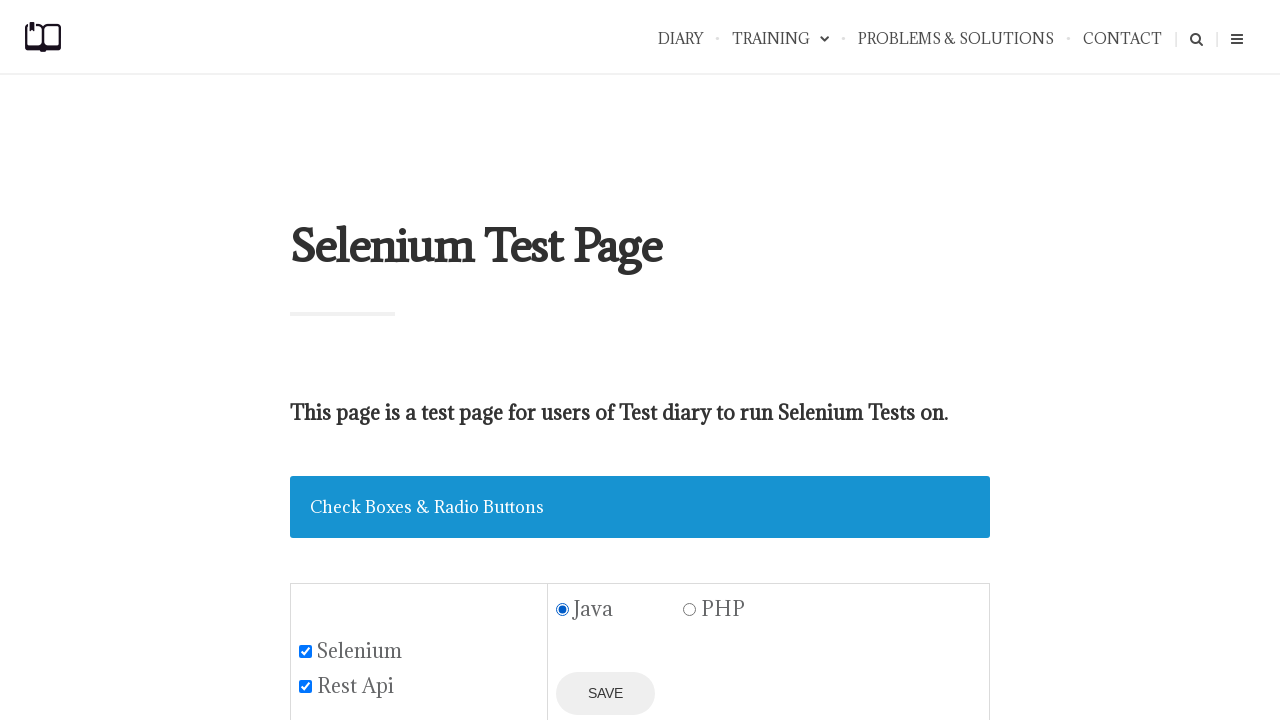

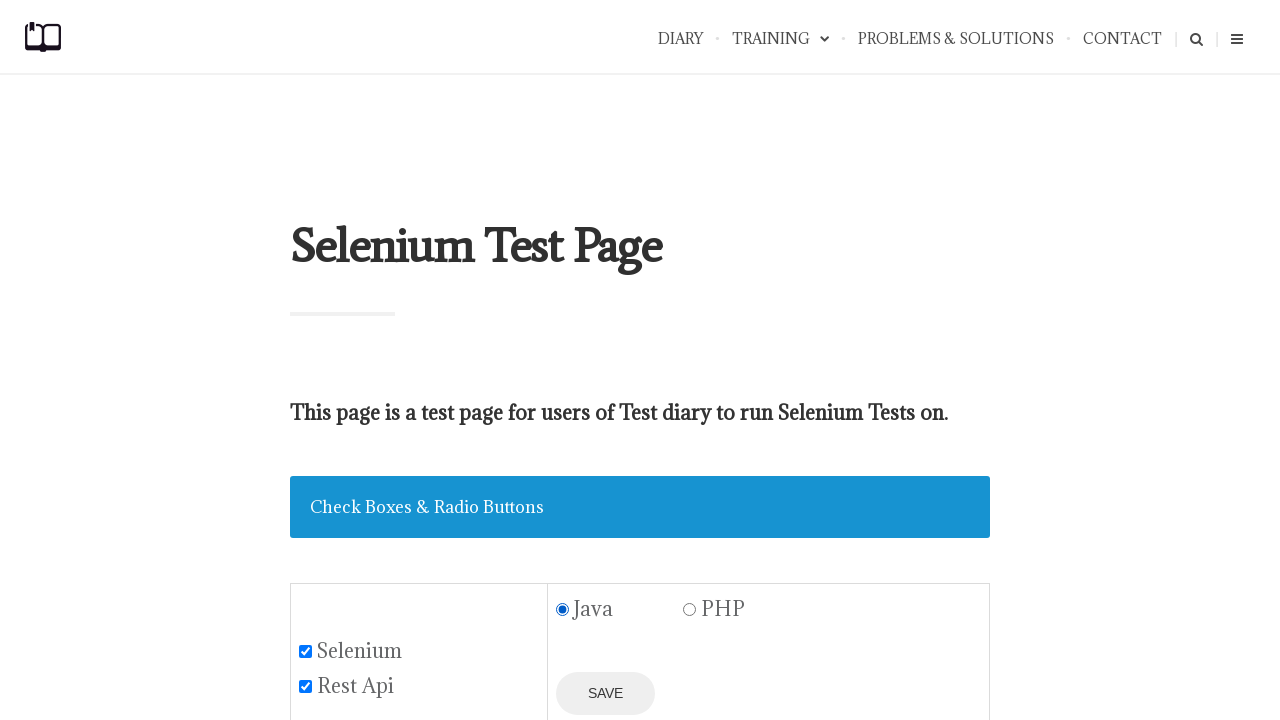